Tests keyboard input functionality by clicking on a text field, entering a name, and clicking the submit button

Starting URL: https://formy-project.herokuapp.com/keypress

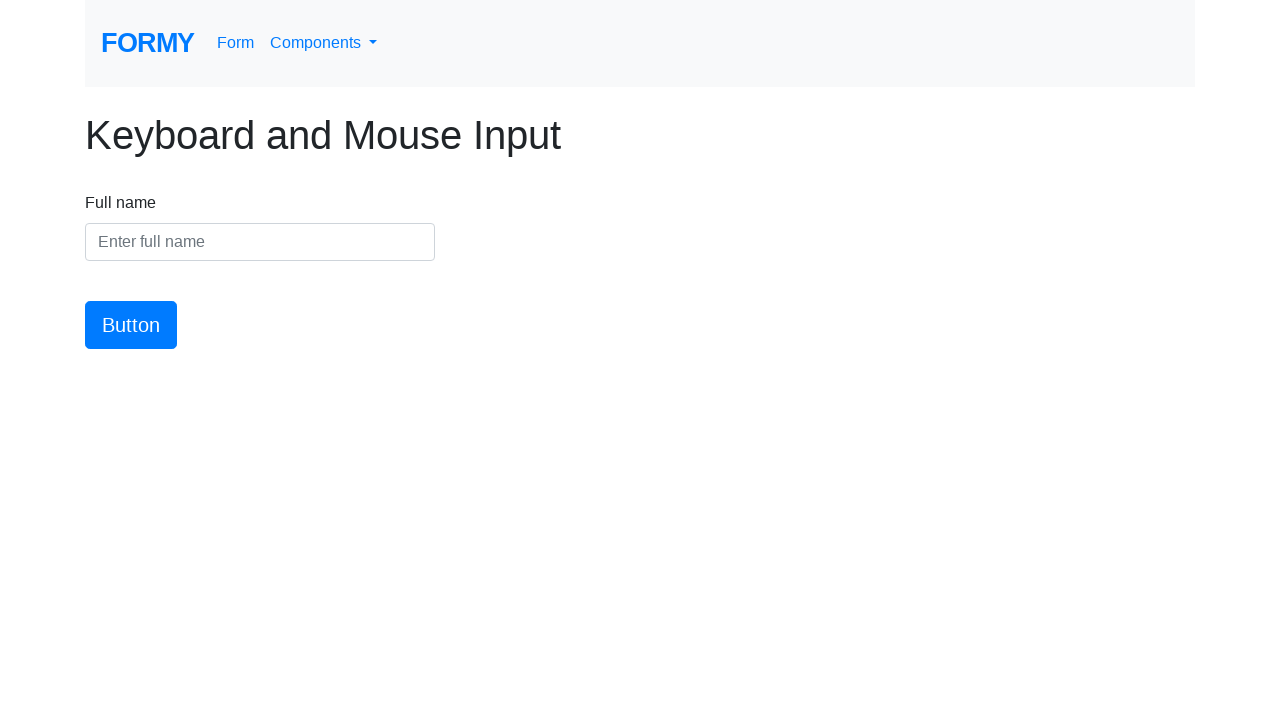

Waited for name input field to load
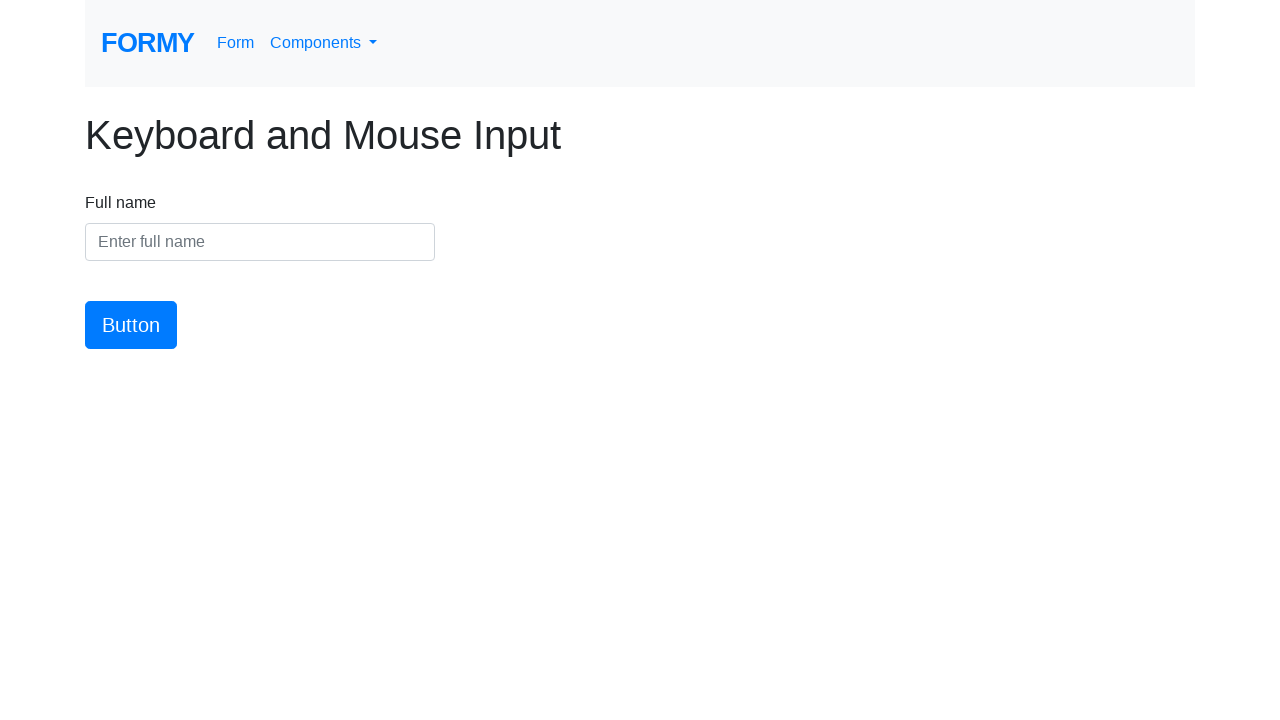

Clicked on name input field to activate it at (260, 242) on #name
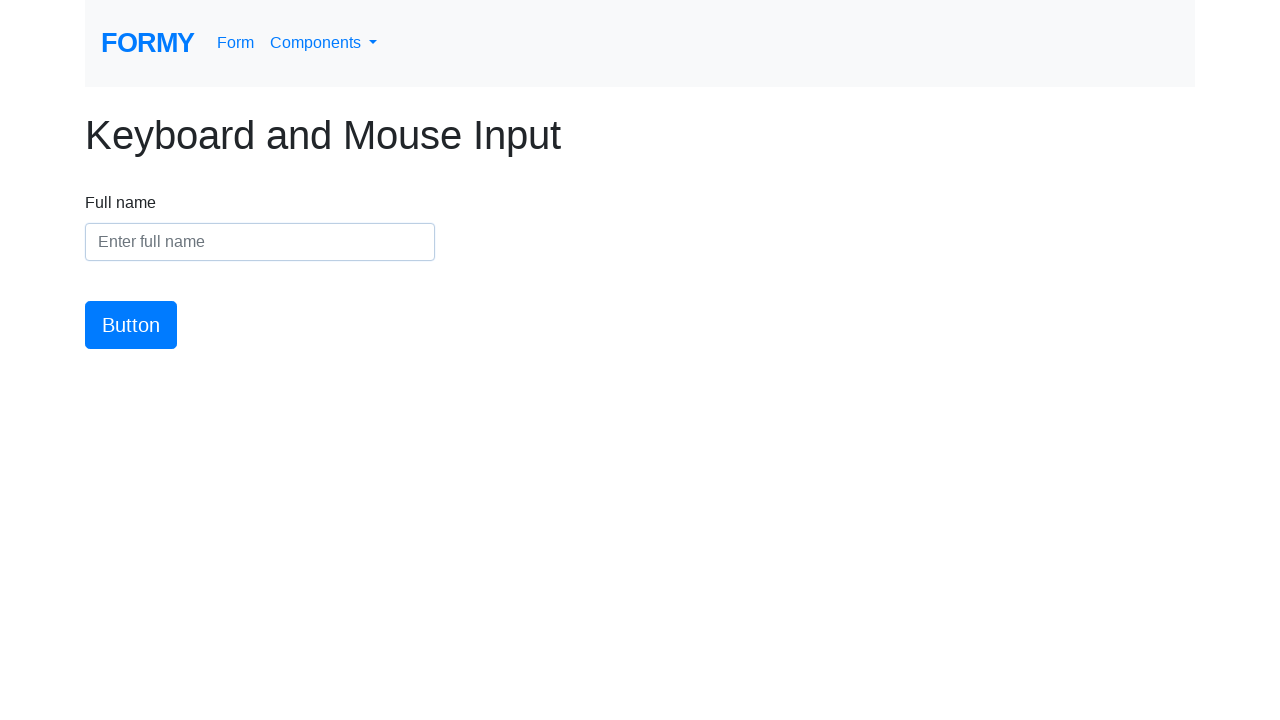

Entered 'Ron Rendessy' into the name field on #name
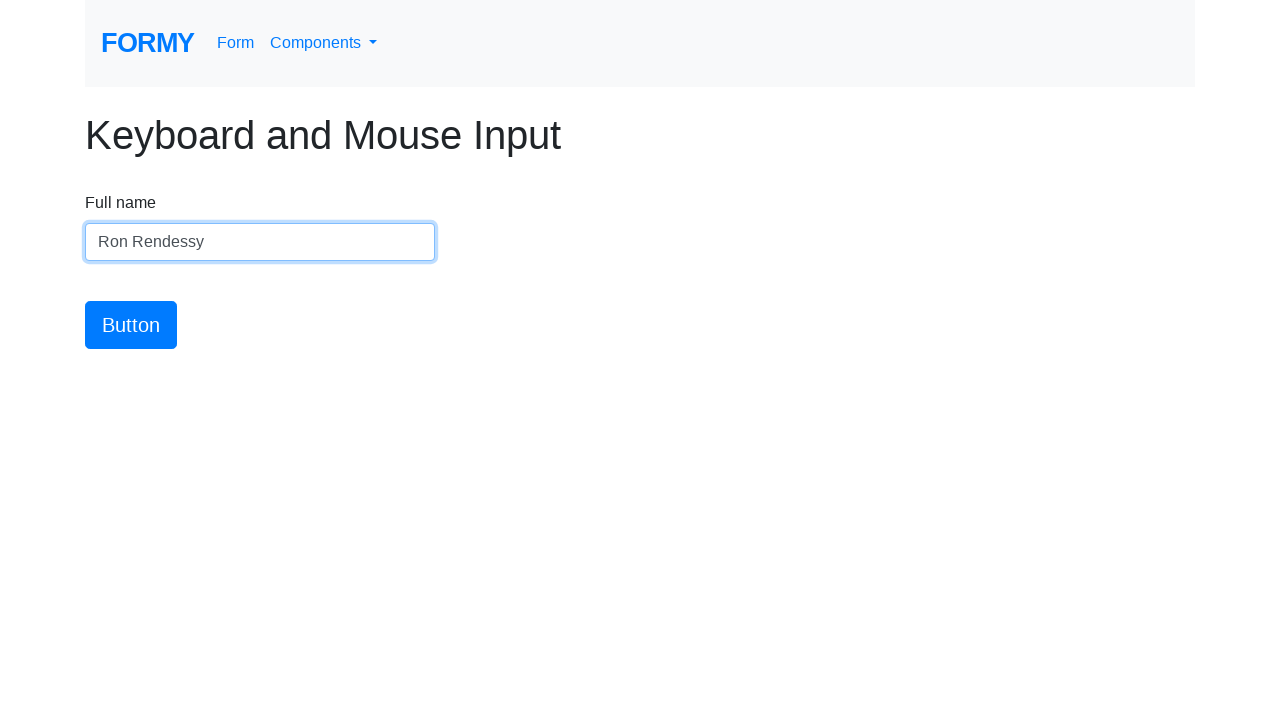

Clicked the submit button at (131, 325) on #button
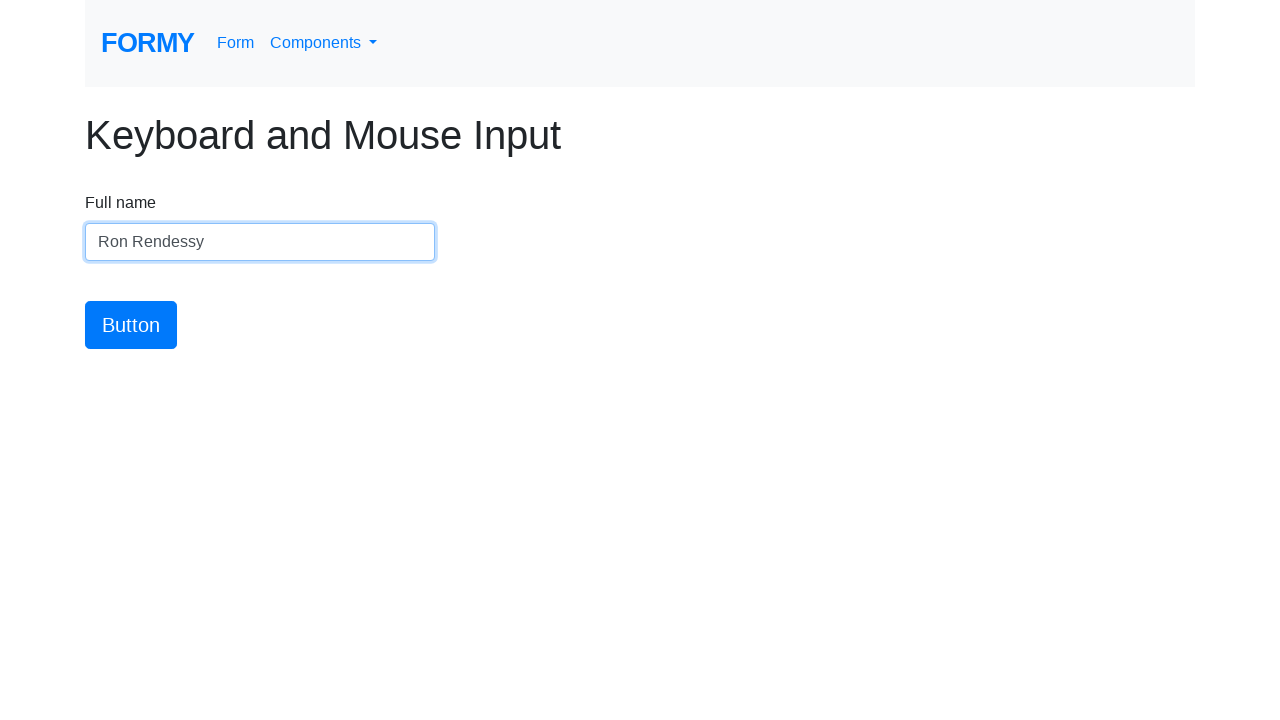

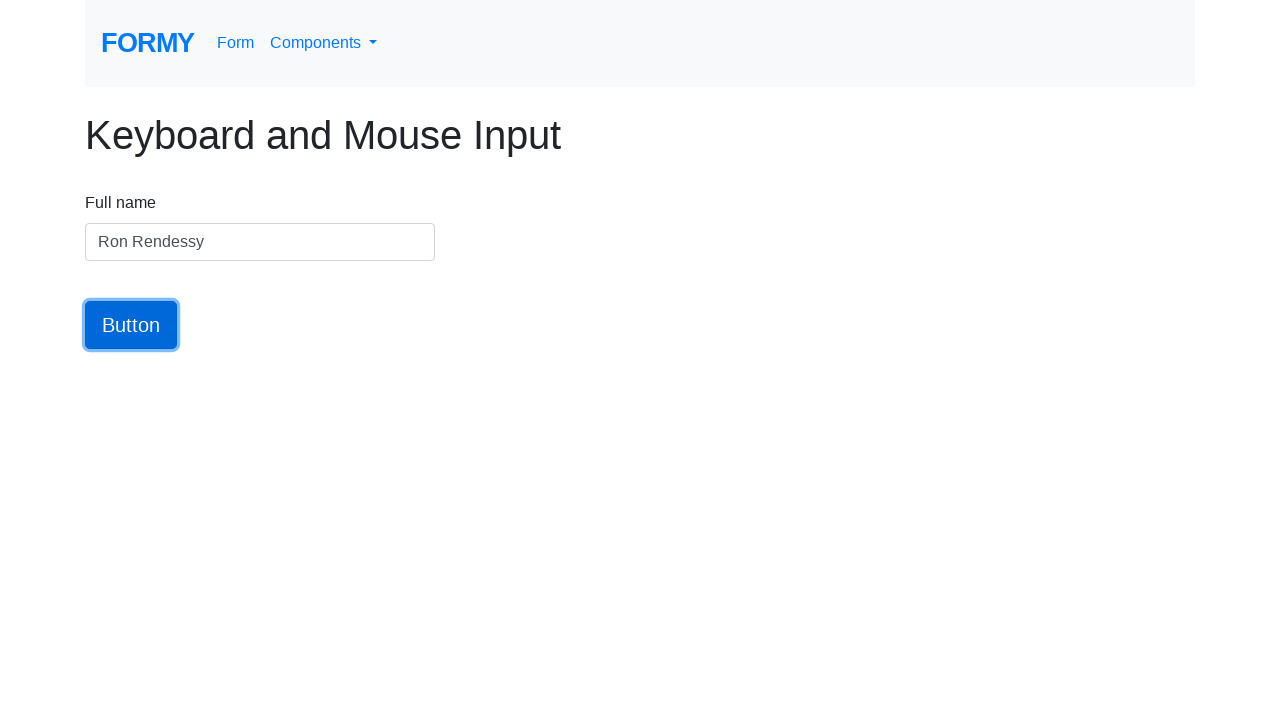